Navigates to the W3Schools HTML tables tutorial page and waits for the page content to load

Starting URL: https://www.w3schools.com/html/html_tables.asp

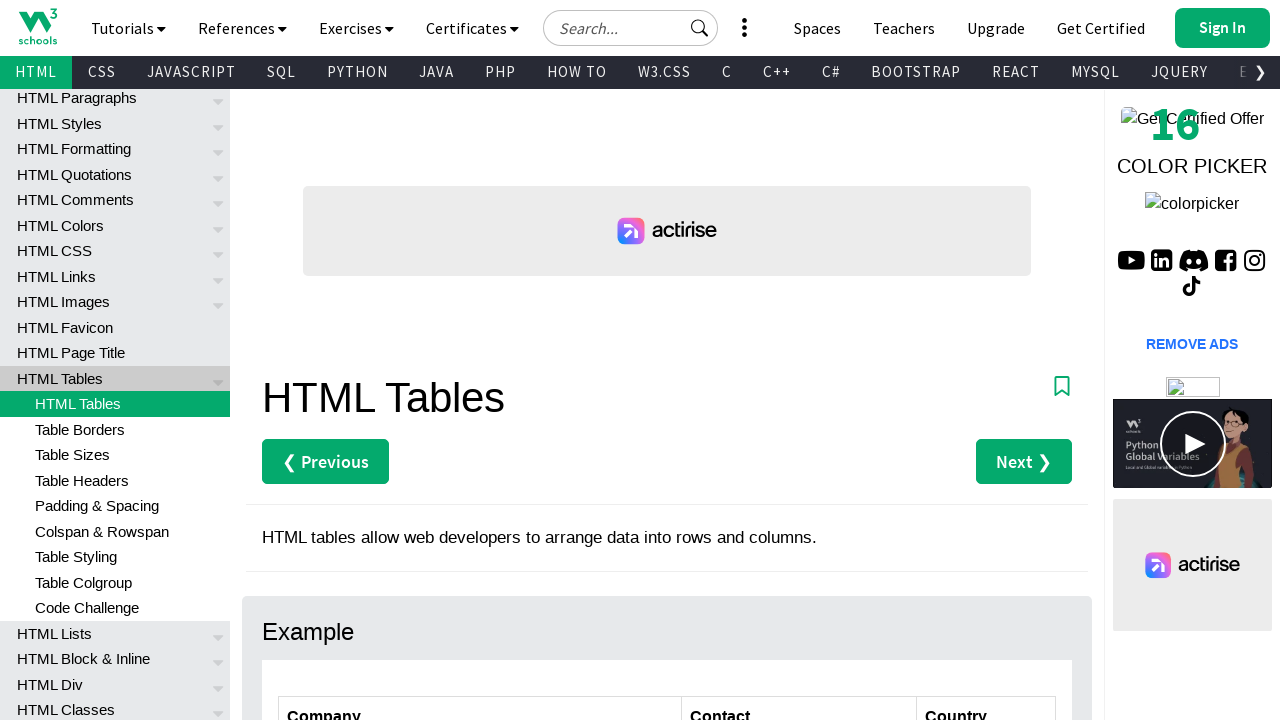

Navigated to W3Schools HTML tables tutorial page
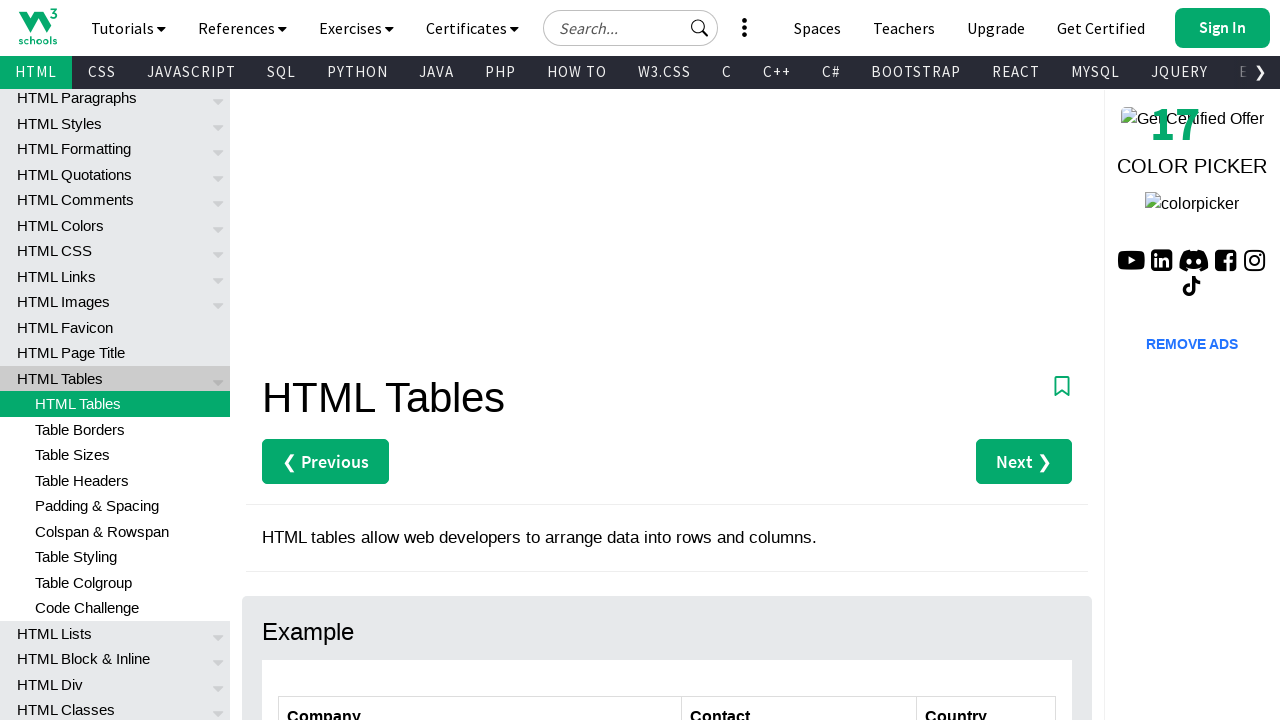

Page content loaded - table element is visible
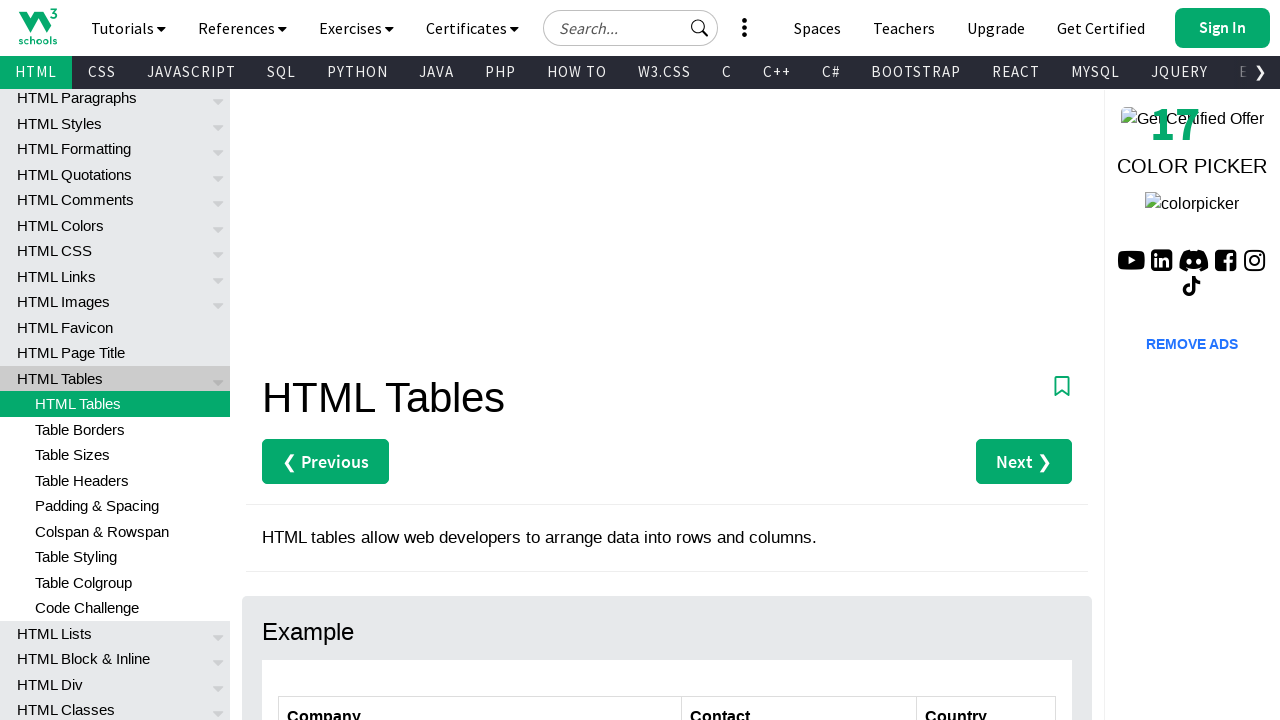

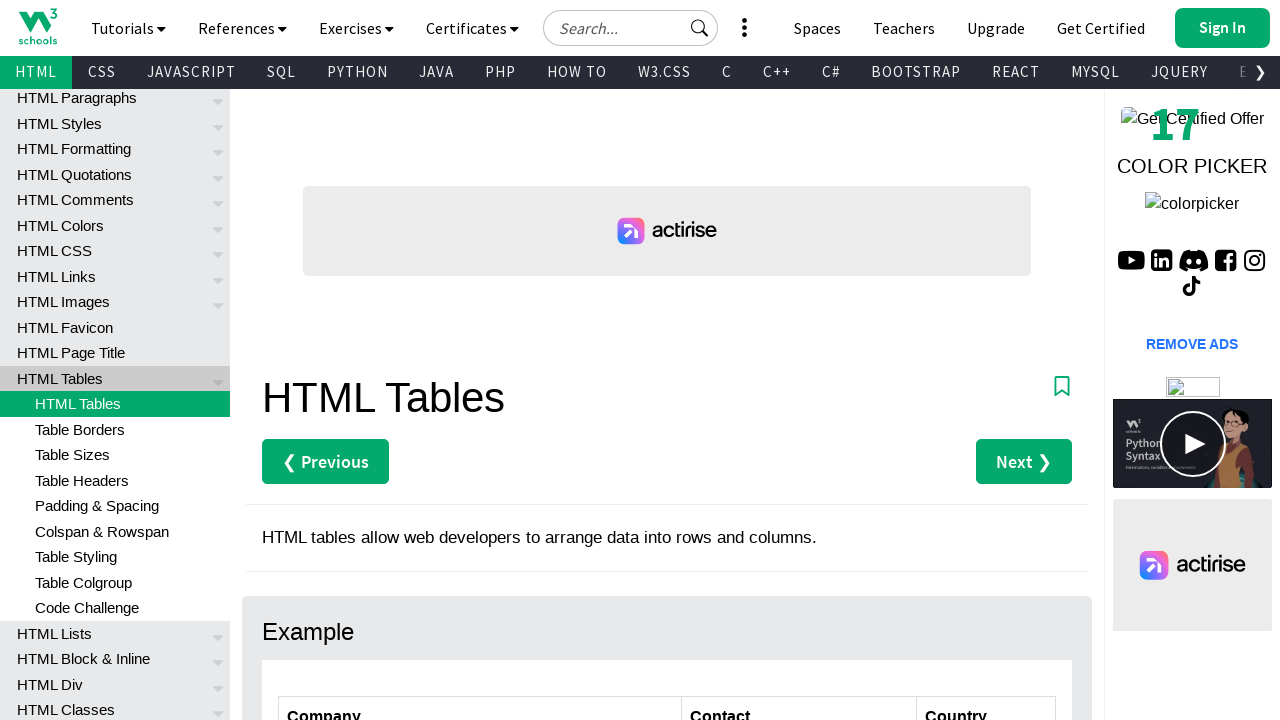